Tests that the A/B Testing page opens properly by clicking the A/B Testing link and verifying the page heading displays "A/B Test Control"

Starting URL: http://the-internet.herokuapp.com/

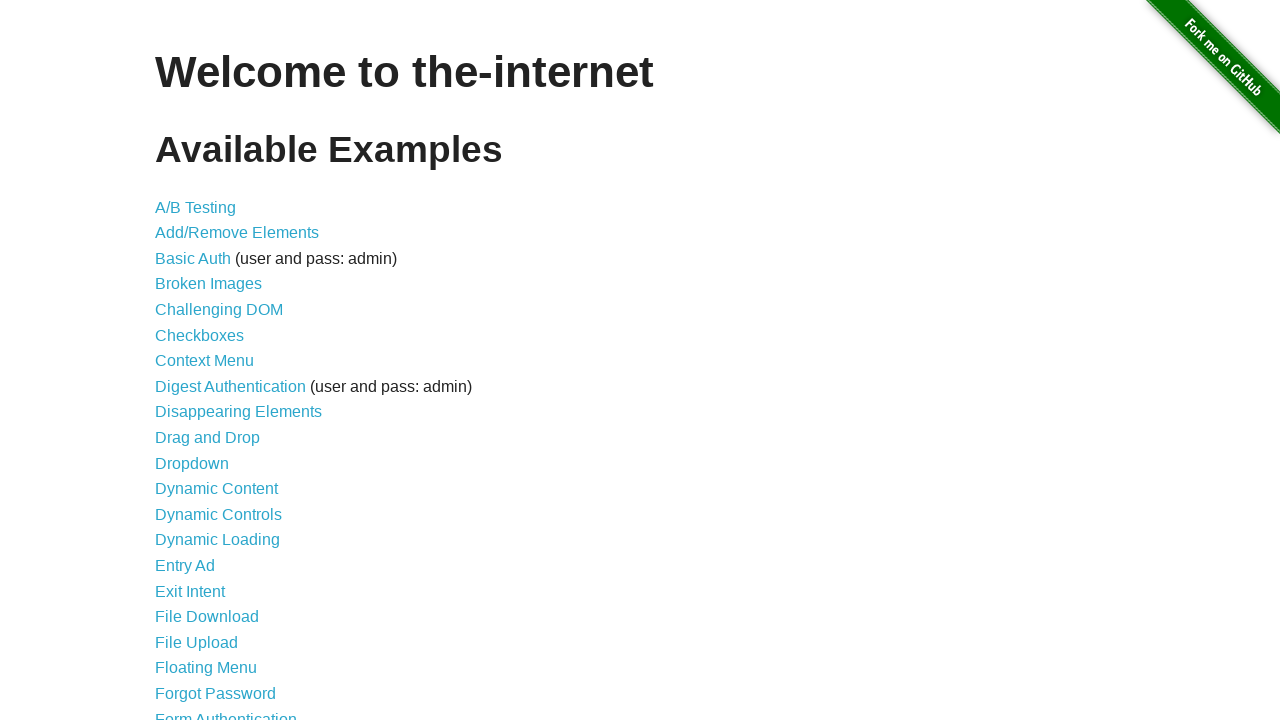

Clicked on A/B Testing link at (196, 207) on text=A/B Testing
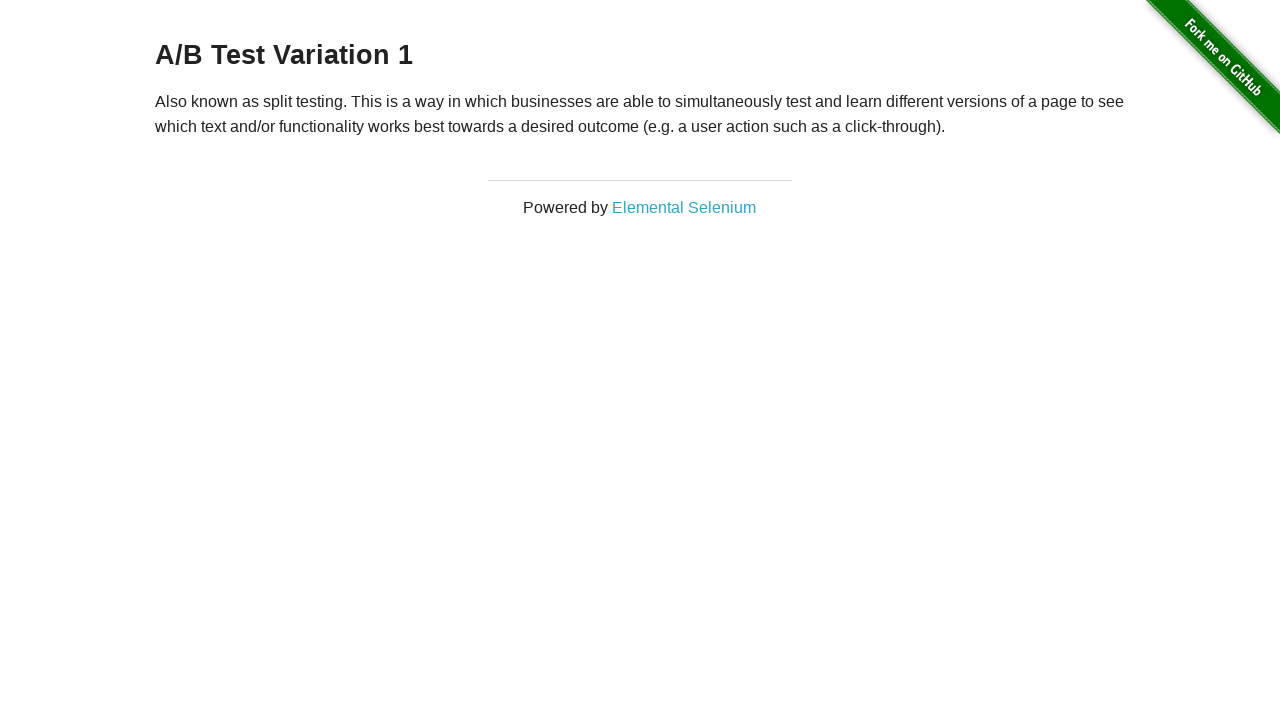

A/B Testing page heading loaded
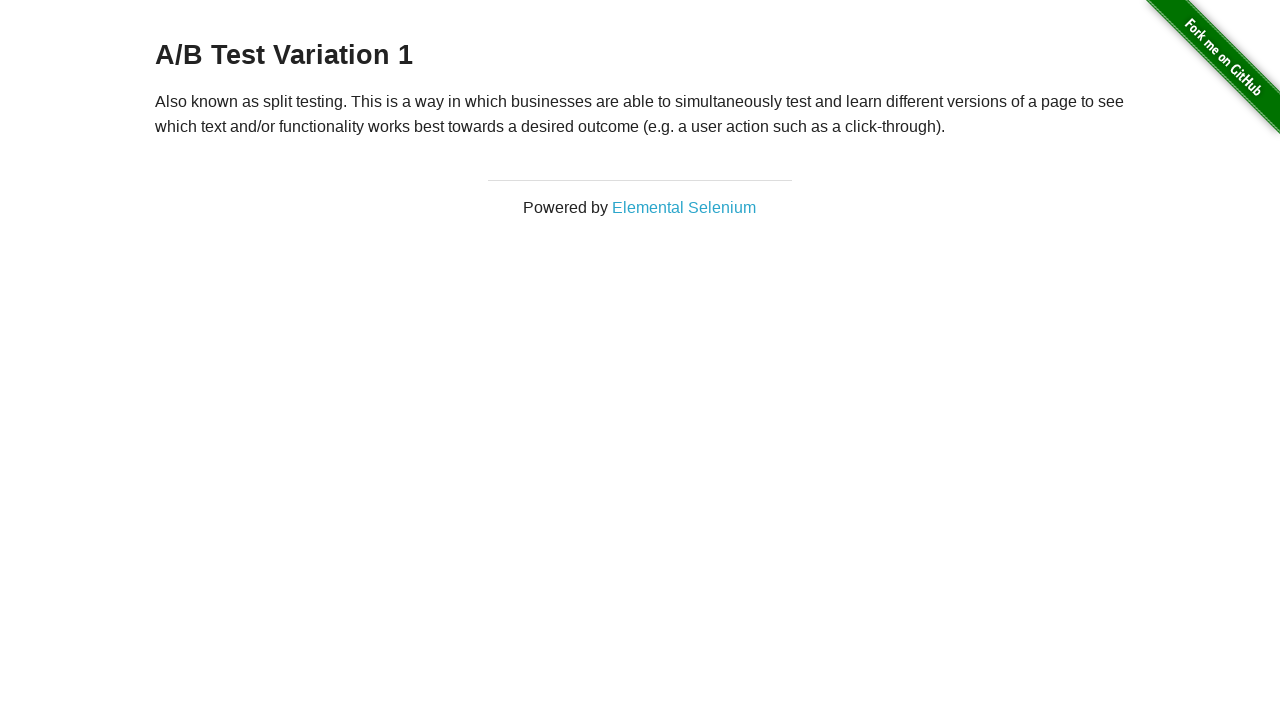

Verified page heading displays 'A/B Test Control' or 'A/B Test Variation 1'
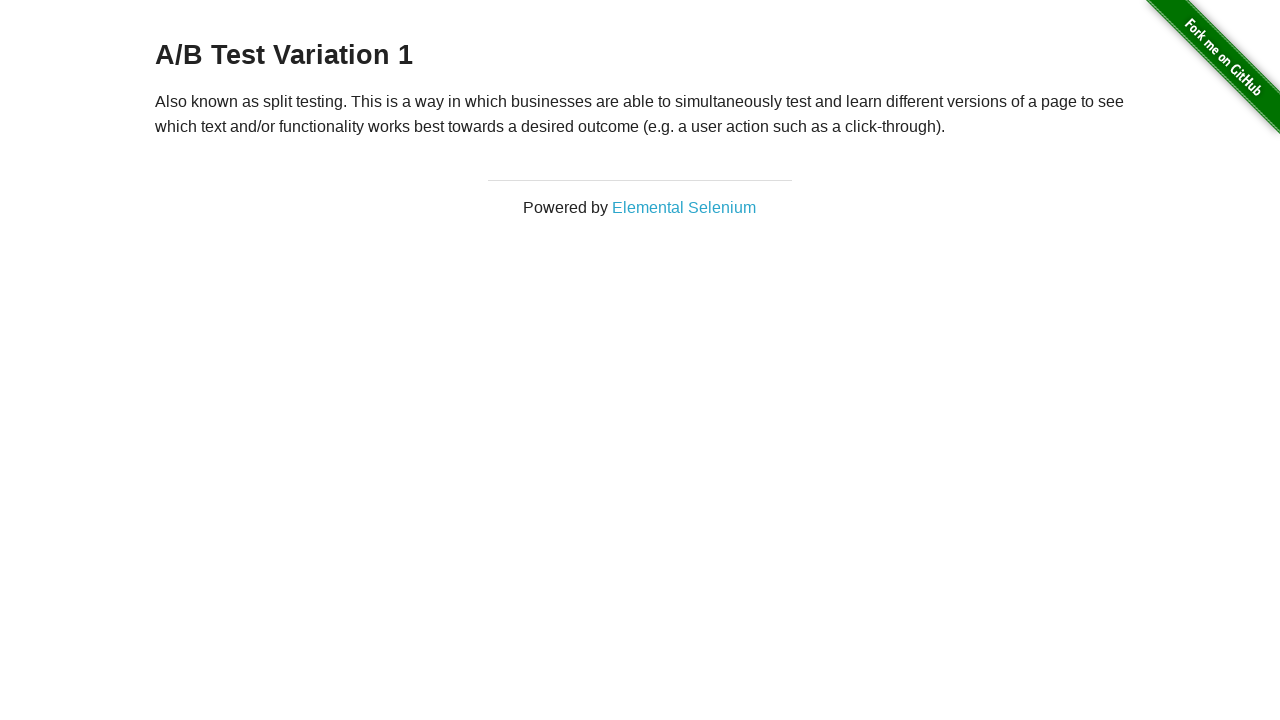

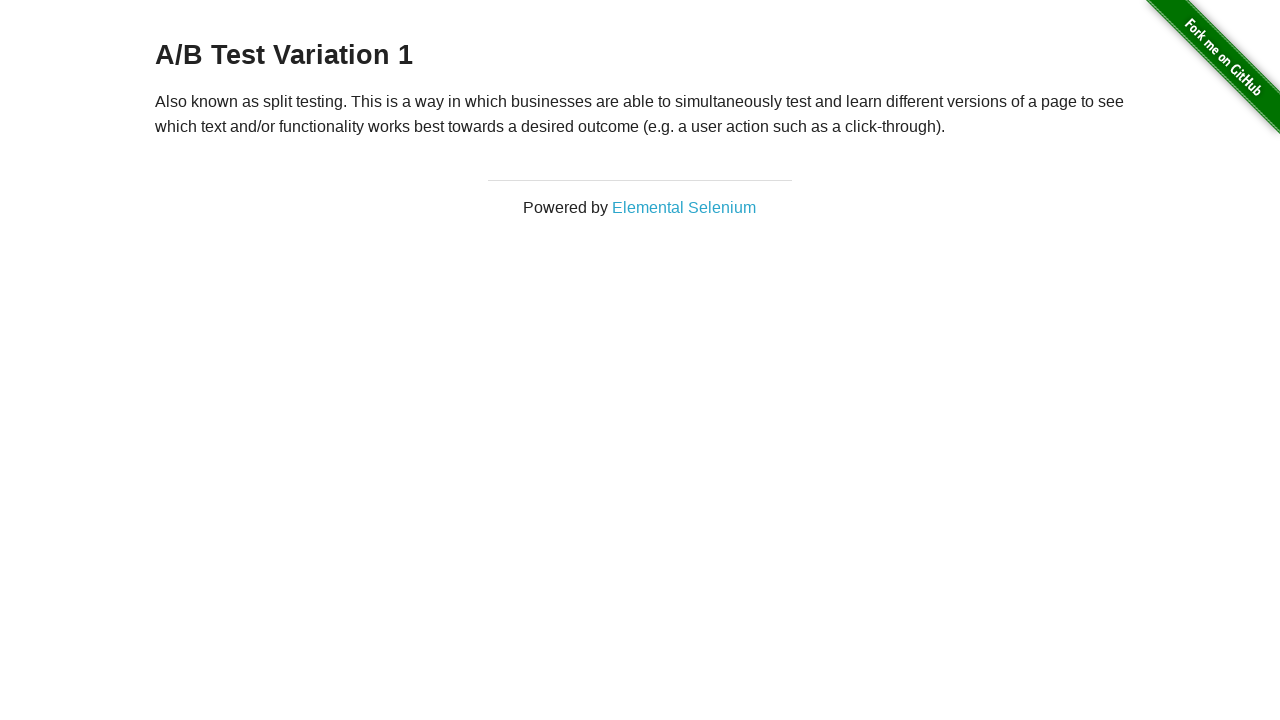